Tests clicking on the terms link and verifying it opens in a new window/tab with the correct URL.

Starting URL: https://next.privat24.ua/money-transfer/card

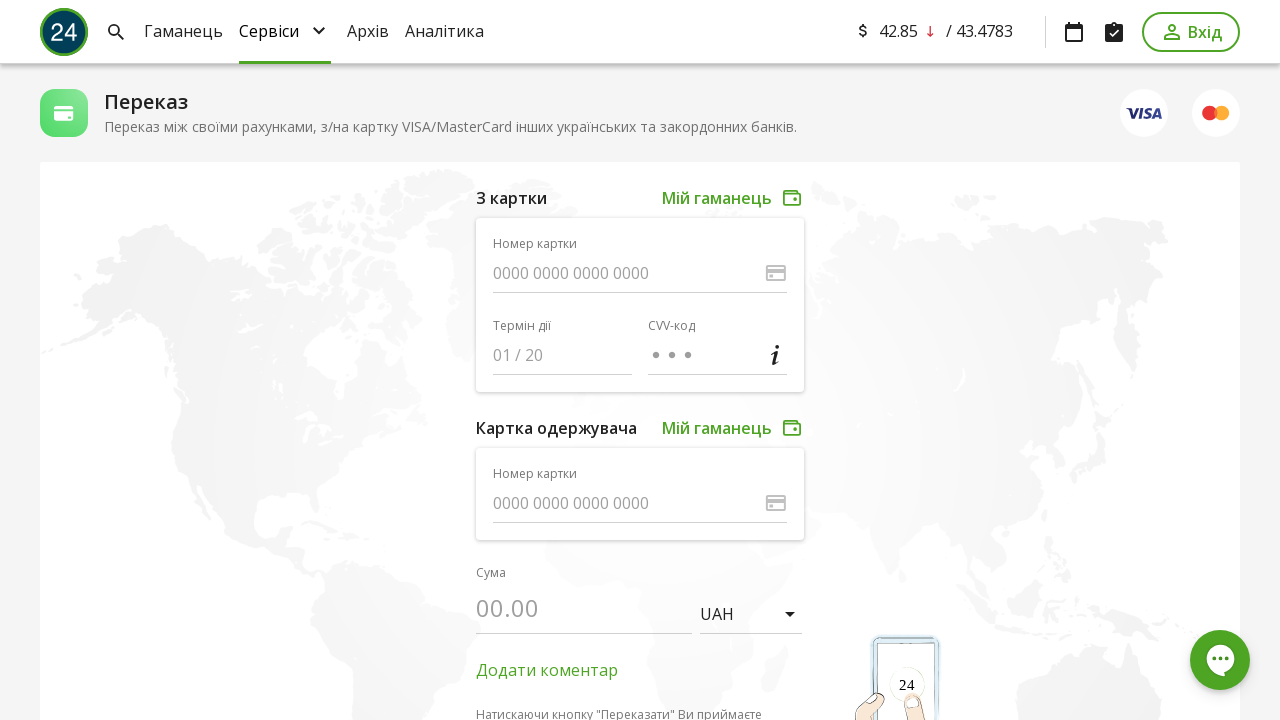

Clicked on terms link to open in new window at (586, 360) on a[href='https://privatbank.ua/terms']
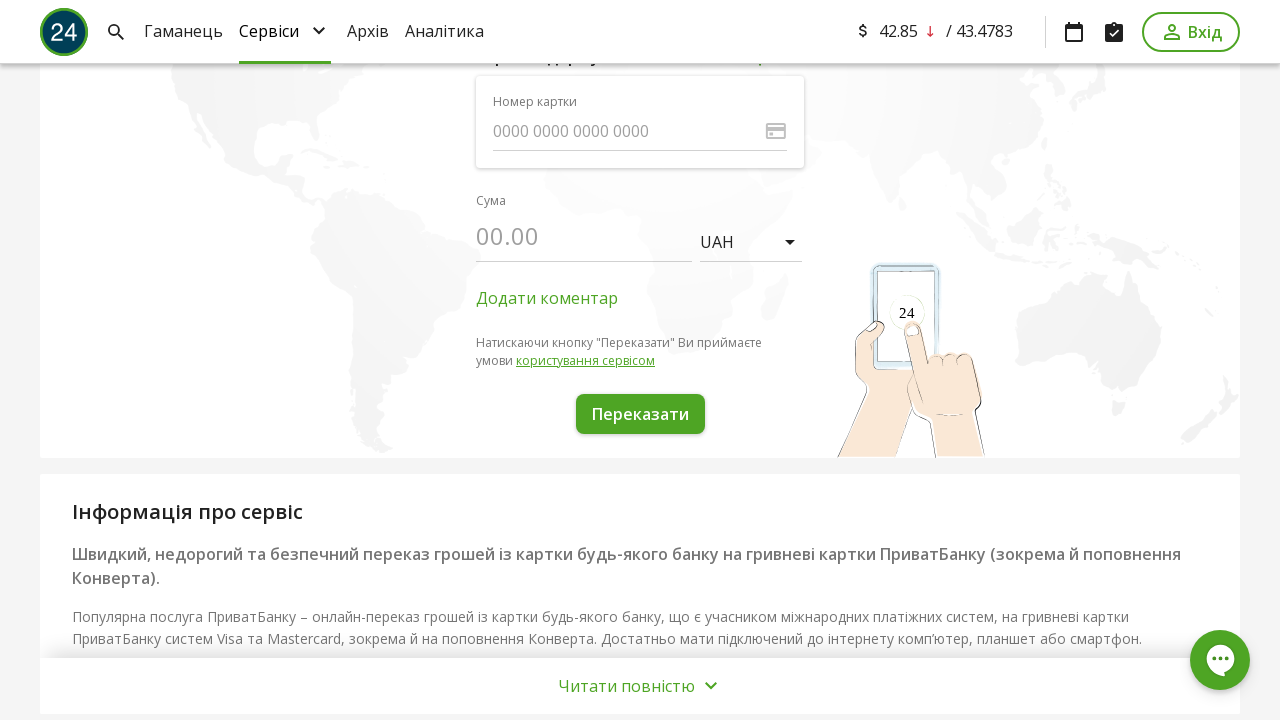

Retrieved new page/tab object
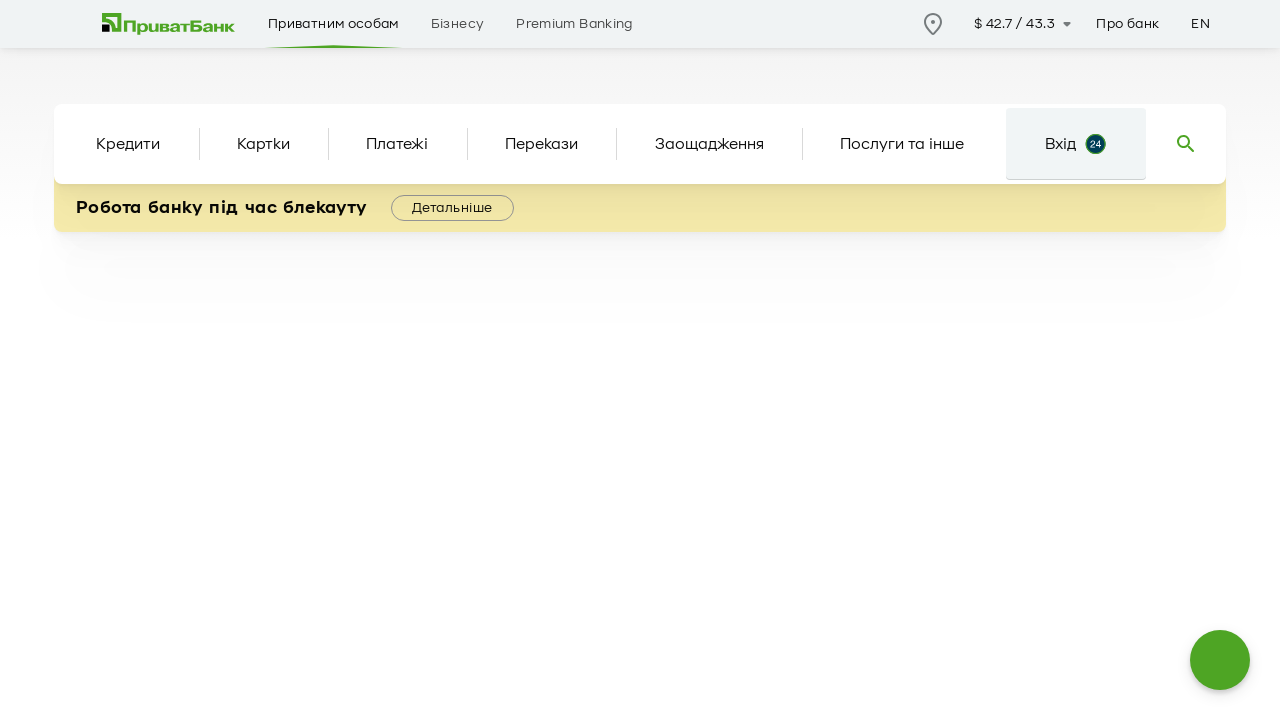

New page loaded successfully
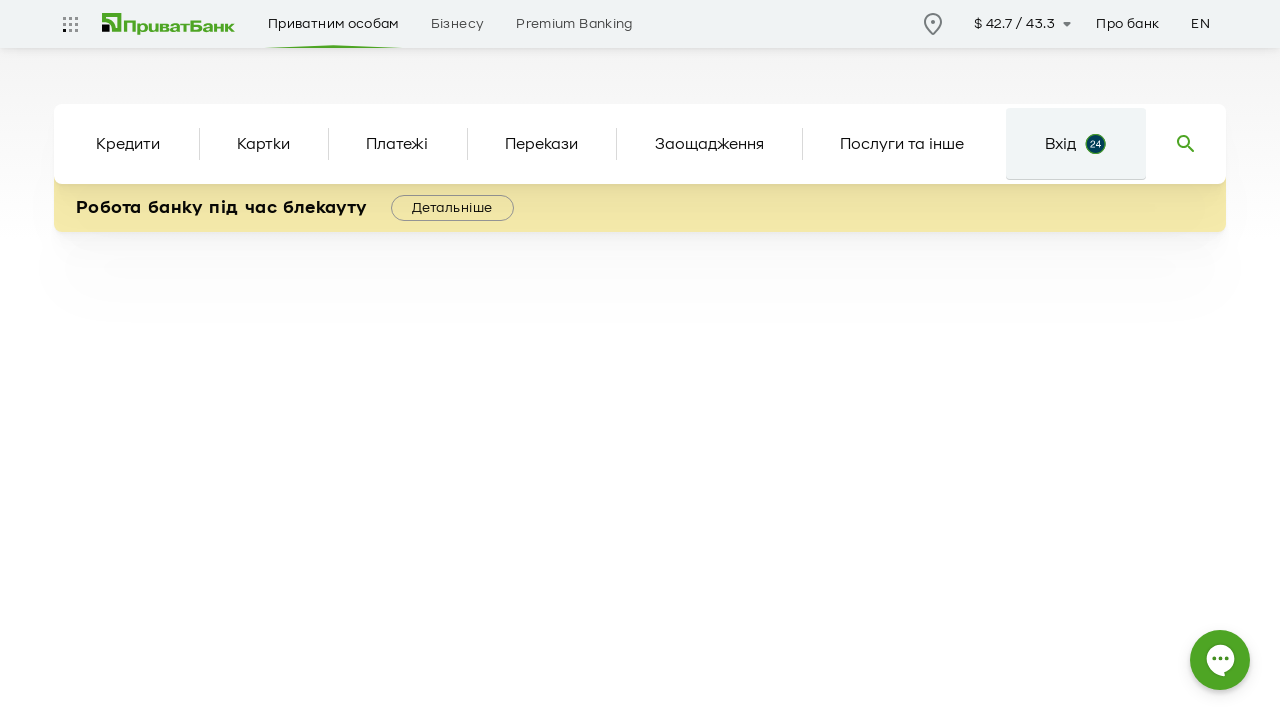

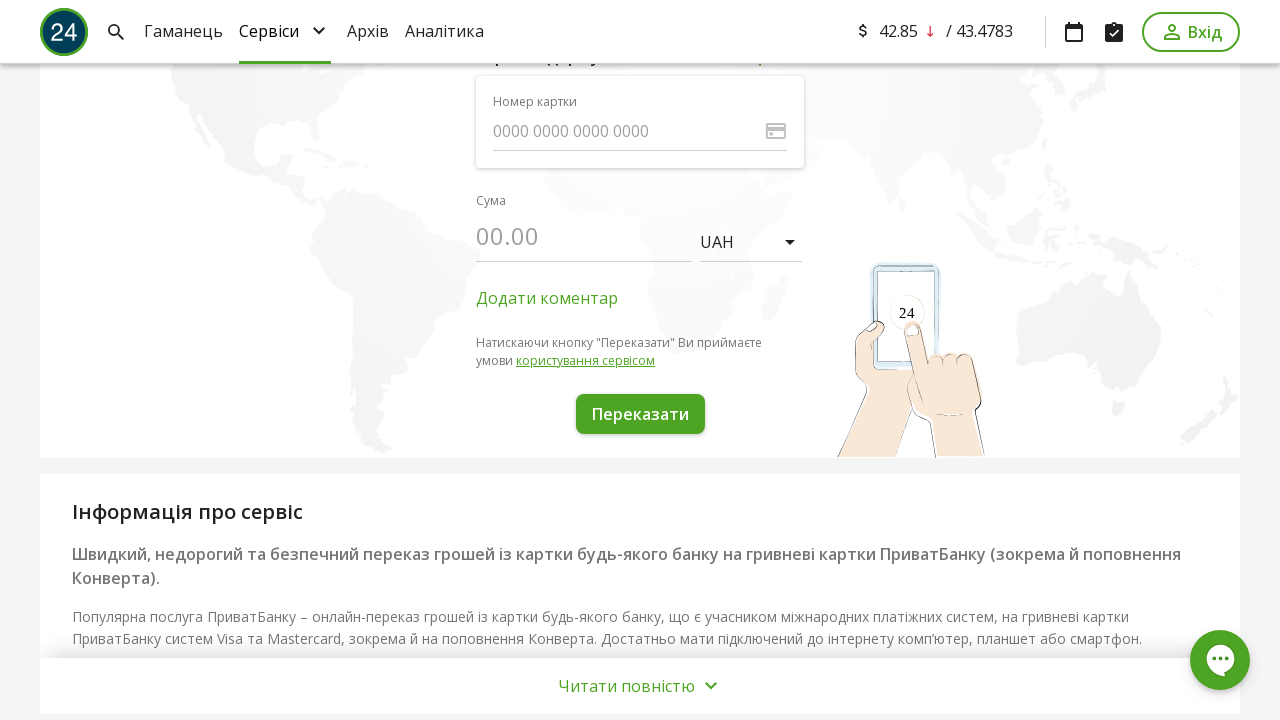